Navigates to the form authentication page and verifies that the login button is displayed

Starting URL: https://the-internet.herokuapp.com/

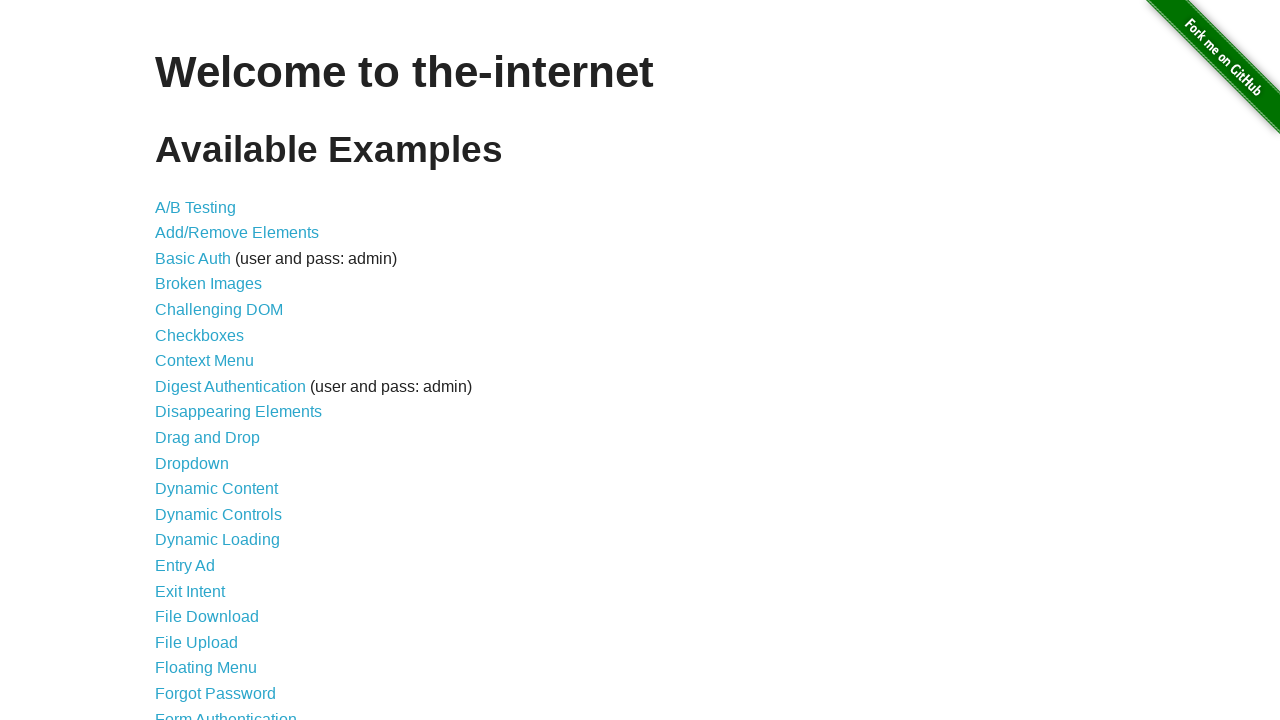

Clicked on Form Authentication link at (226, 712) on text=Form Authentication
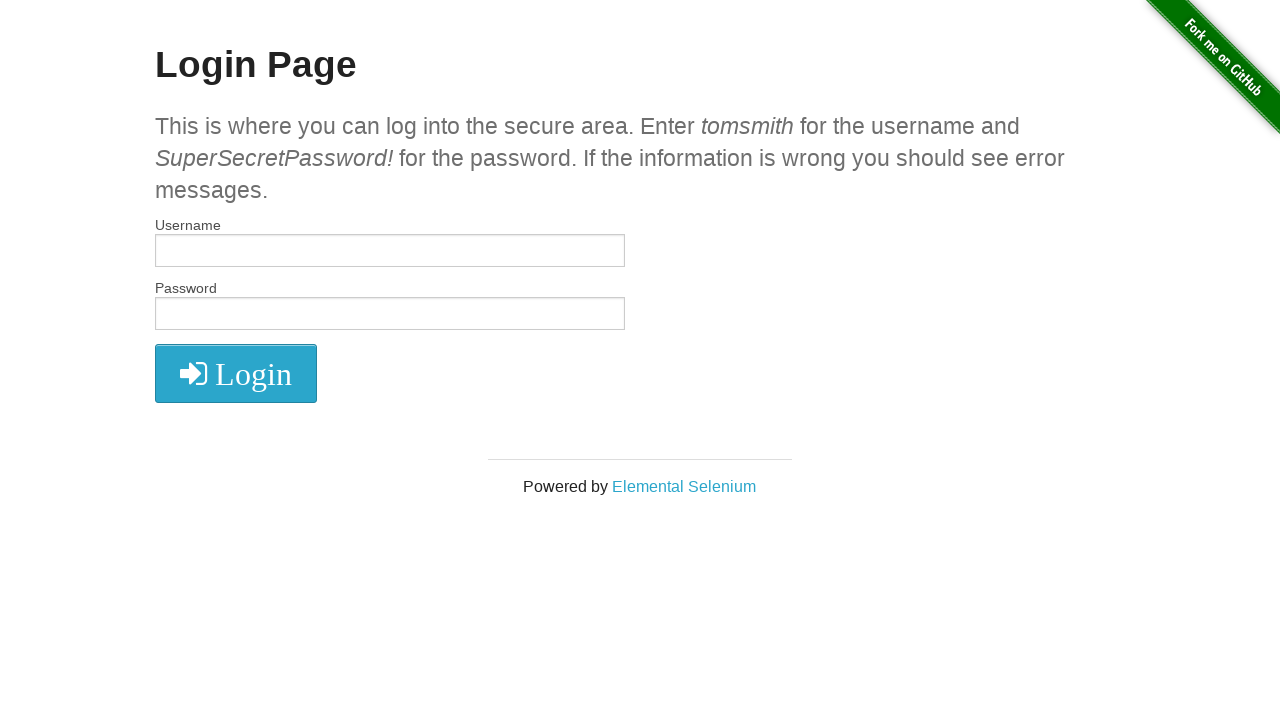

Located login button element
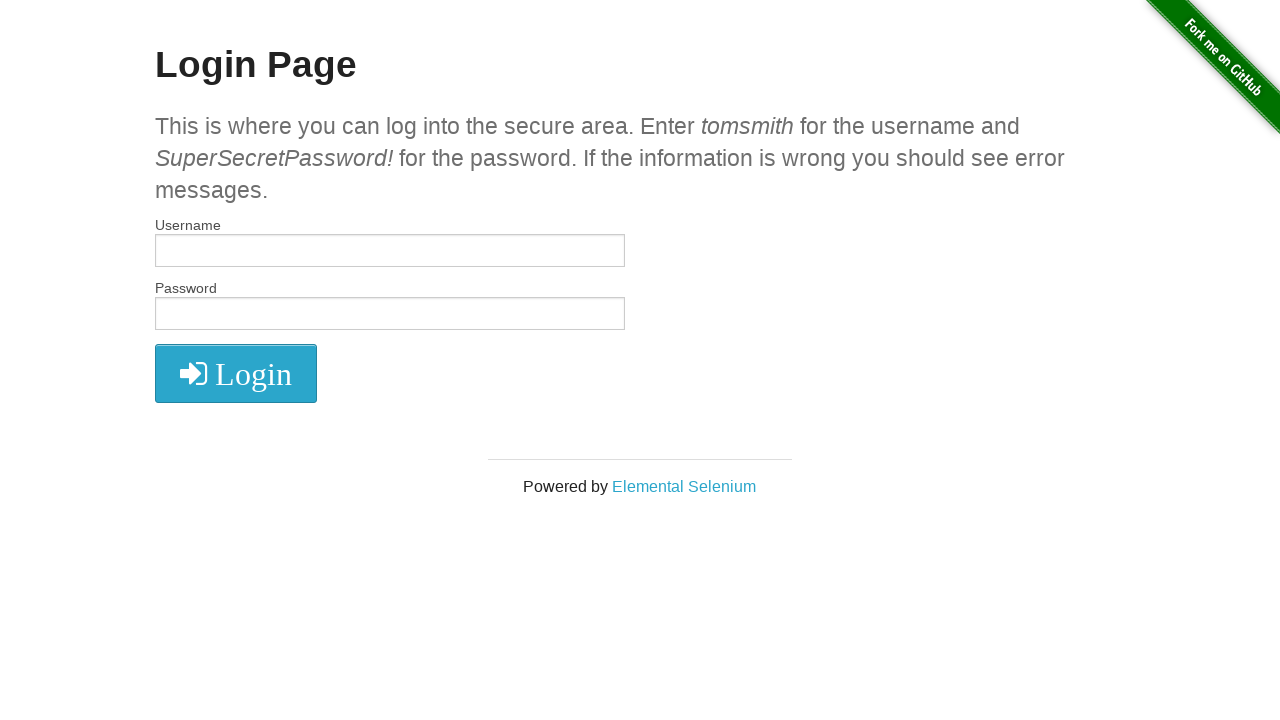

Verified that login button is visible on the page
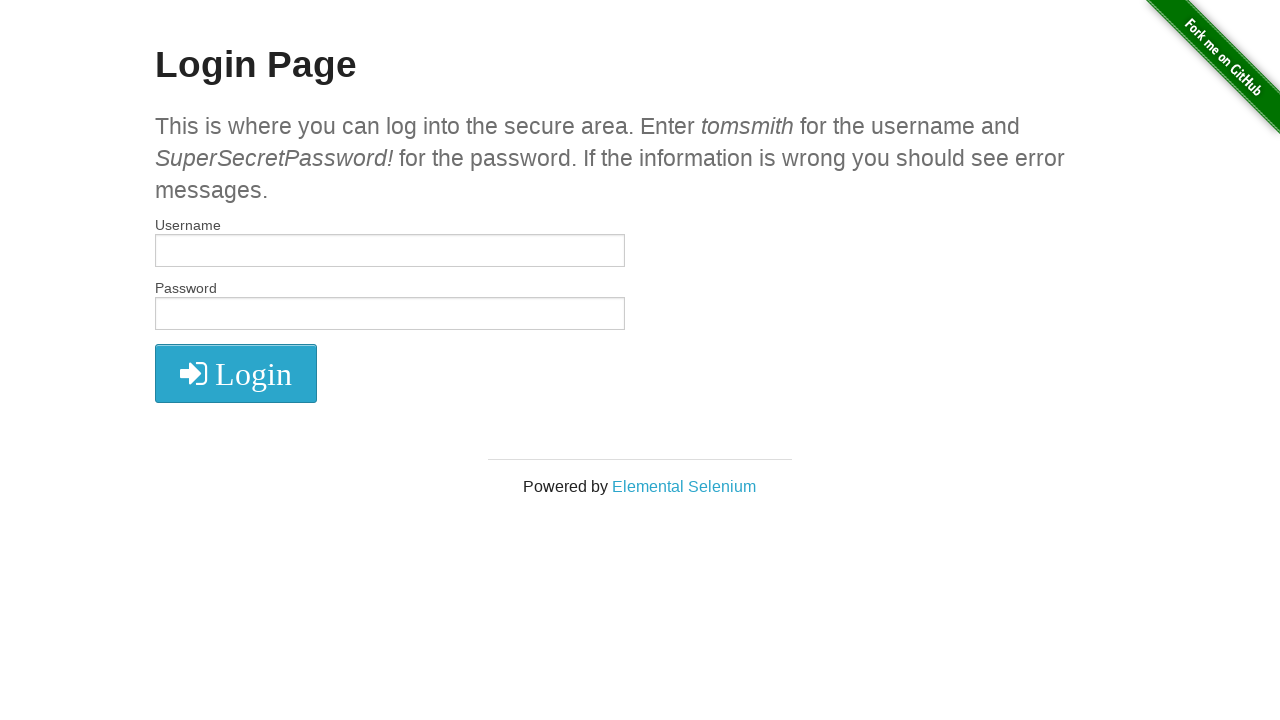

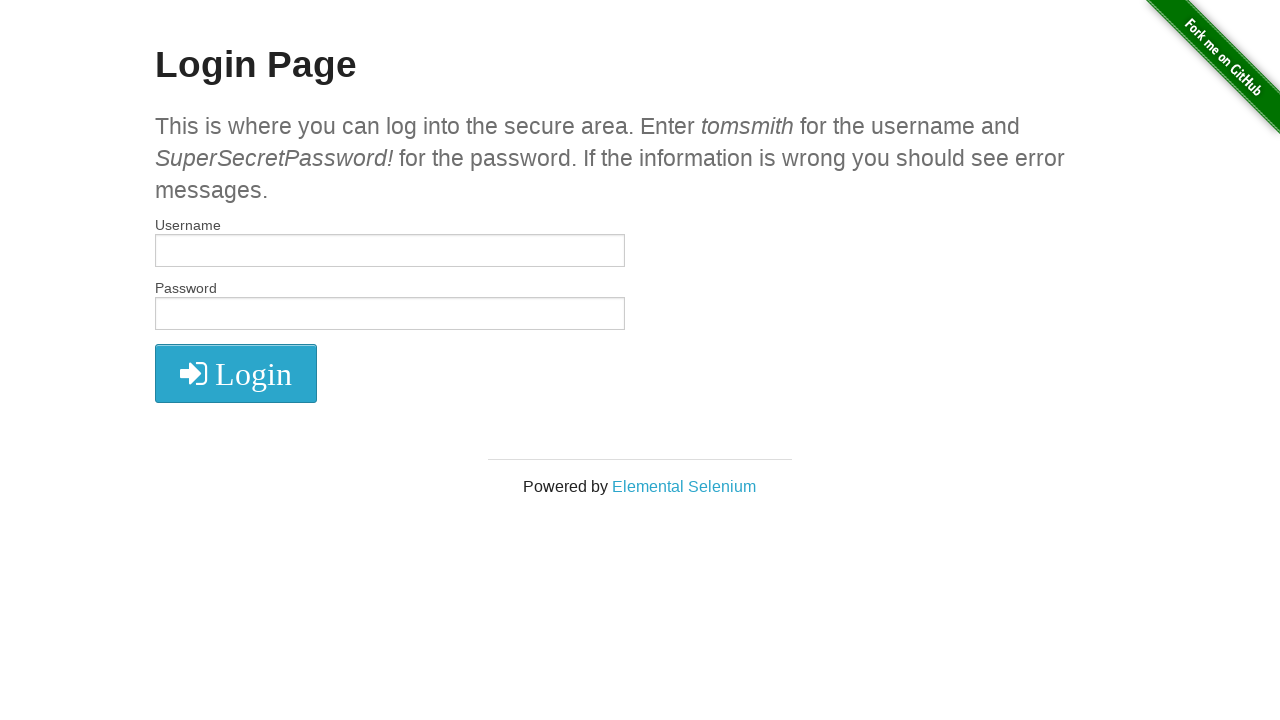